Tests radio button functionality on MUI documentation page by clicking through all radio buttons and then selecting a specific one based on its value

Starting URL: https://mui.com/material-ui/react-radio-button/

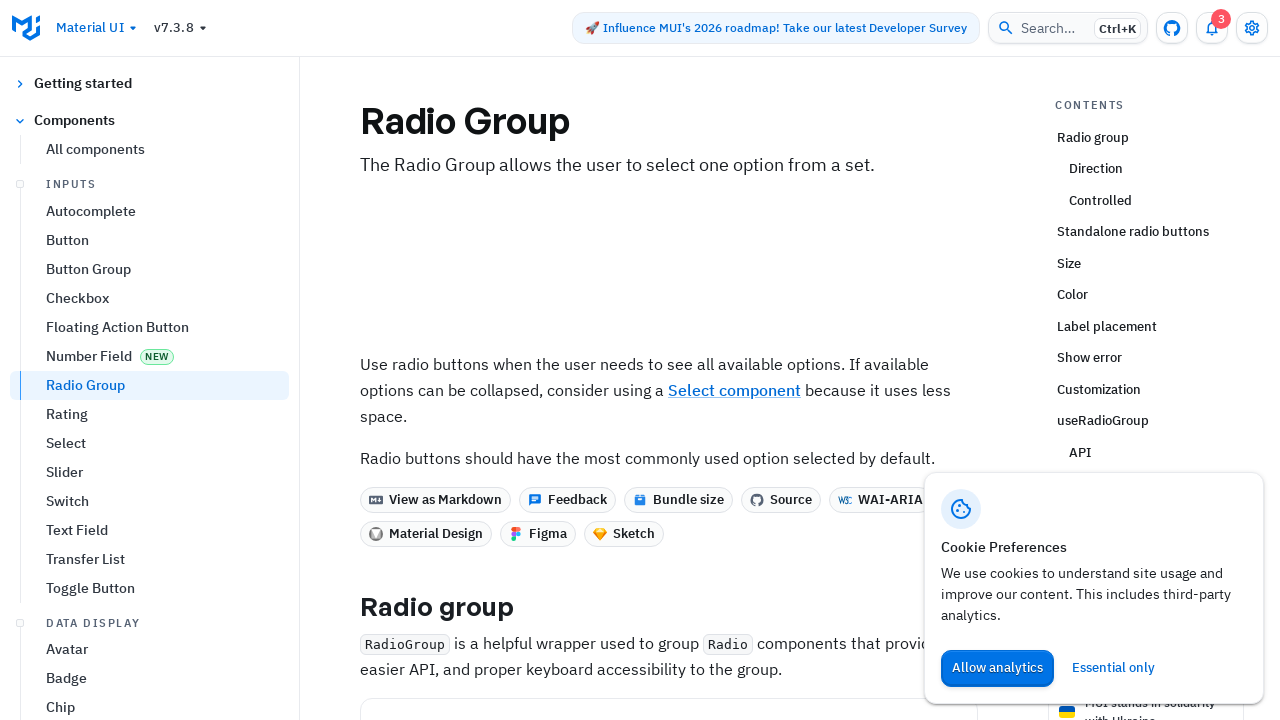

Found all radio buttons in the radio-buttons-group
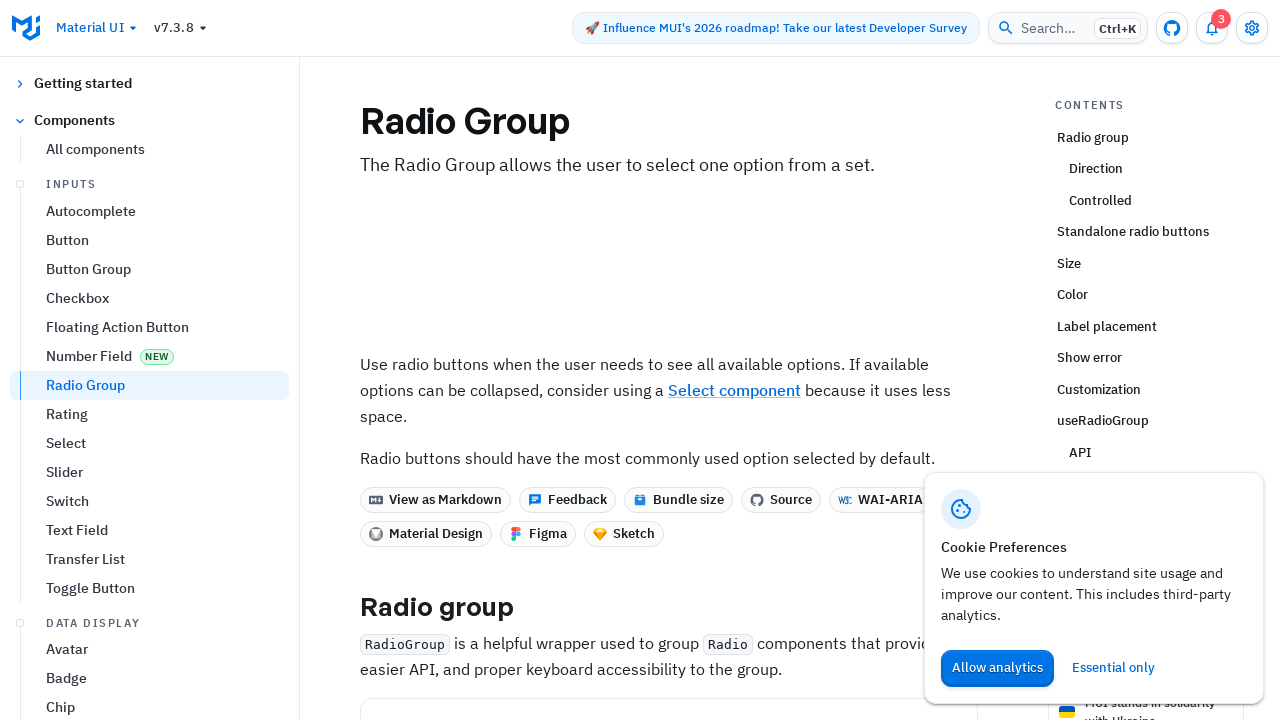

Clicked a radio button to test selection
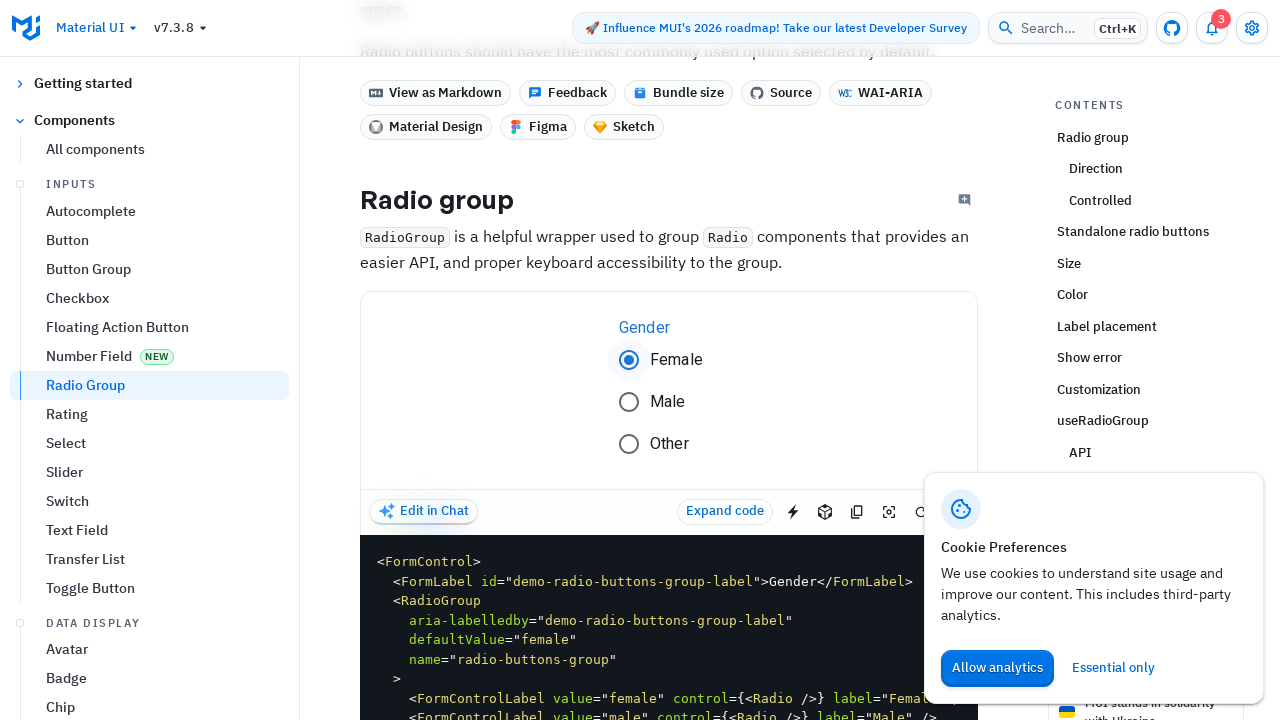

Waited 500ms between radio button clicks
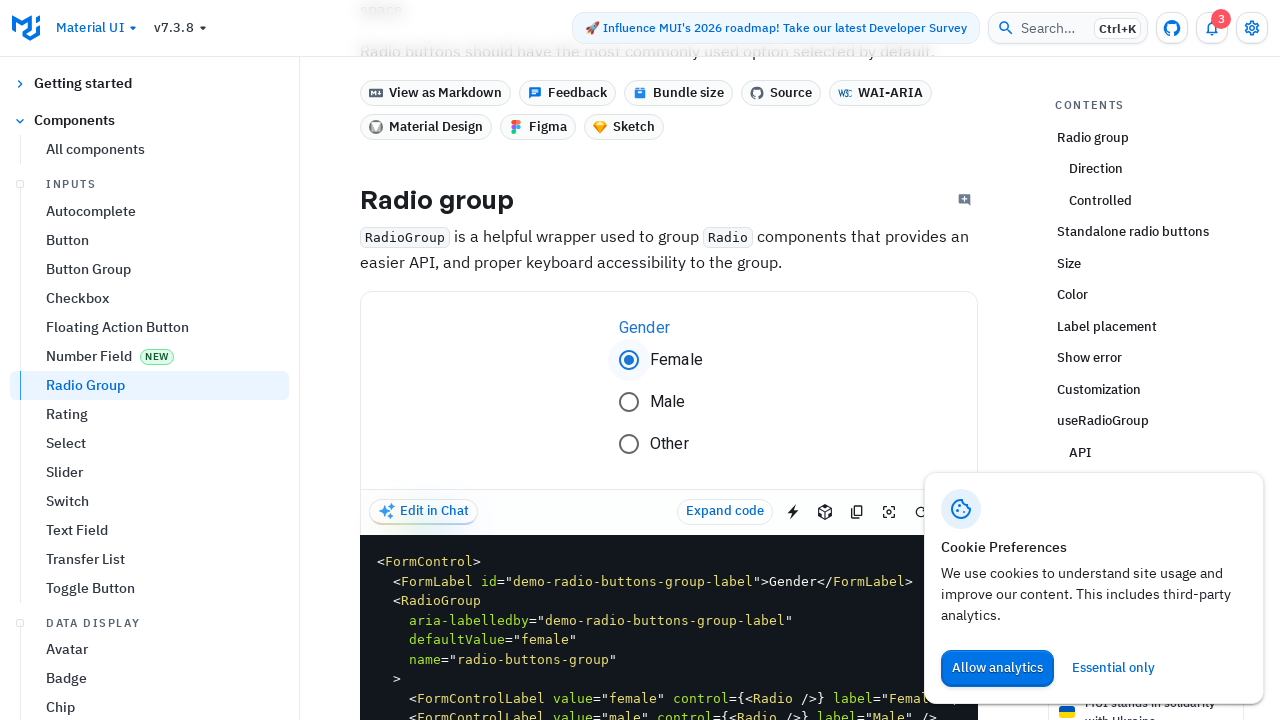

Clicked a radio button to test selection
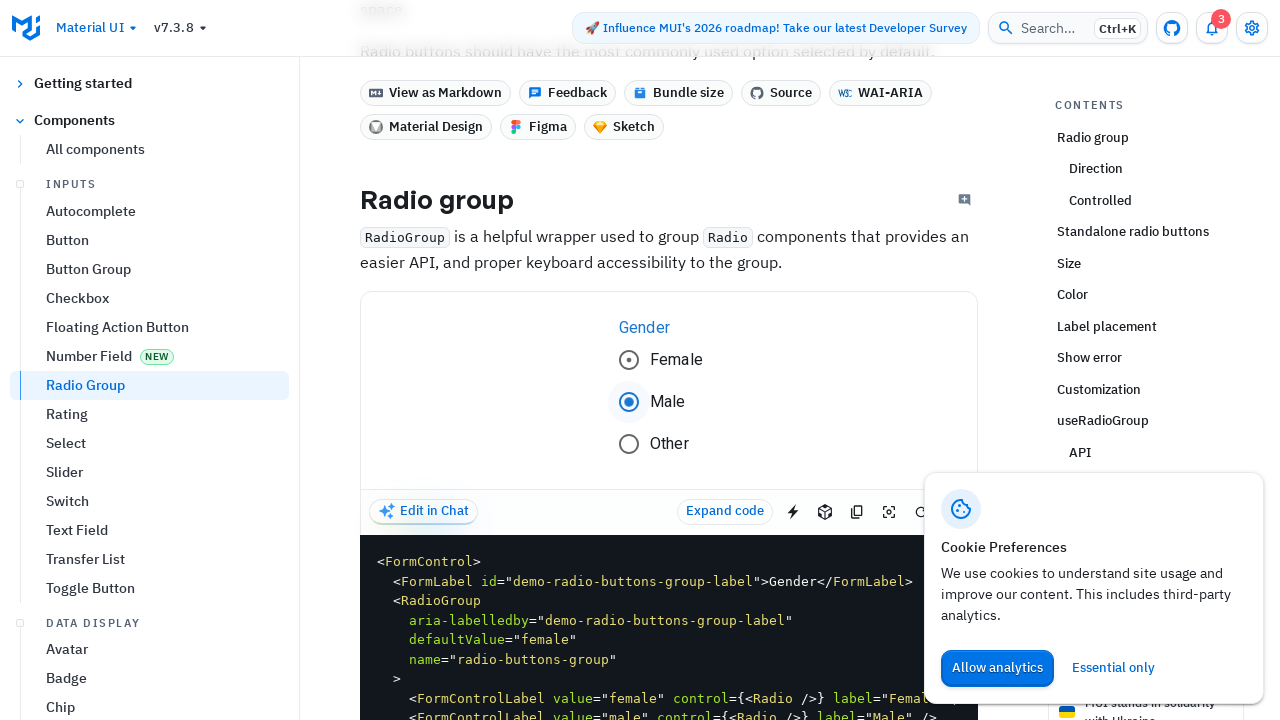

Waited 500ms between radio button clicks
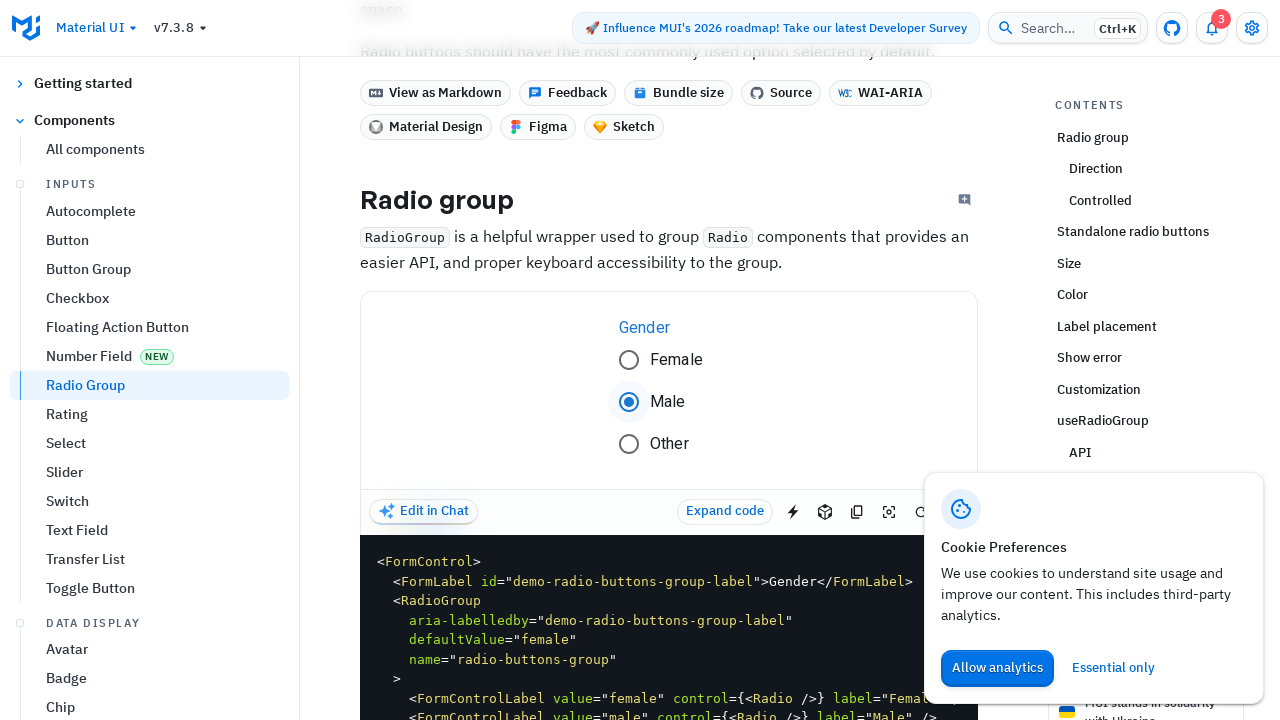

Clicked a radio button to test selection
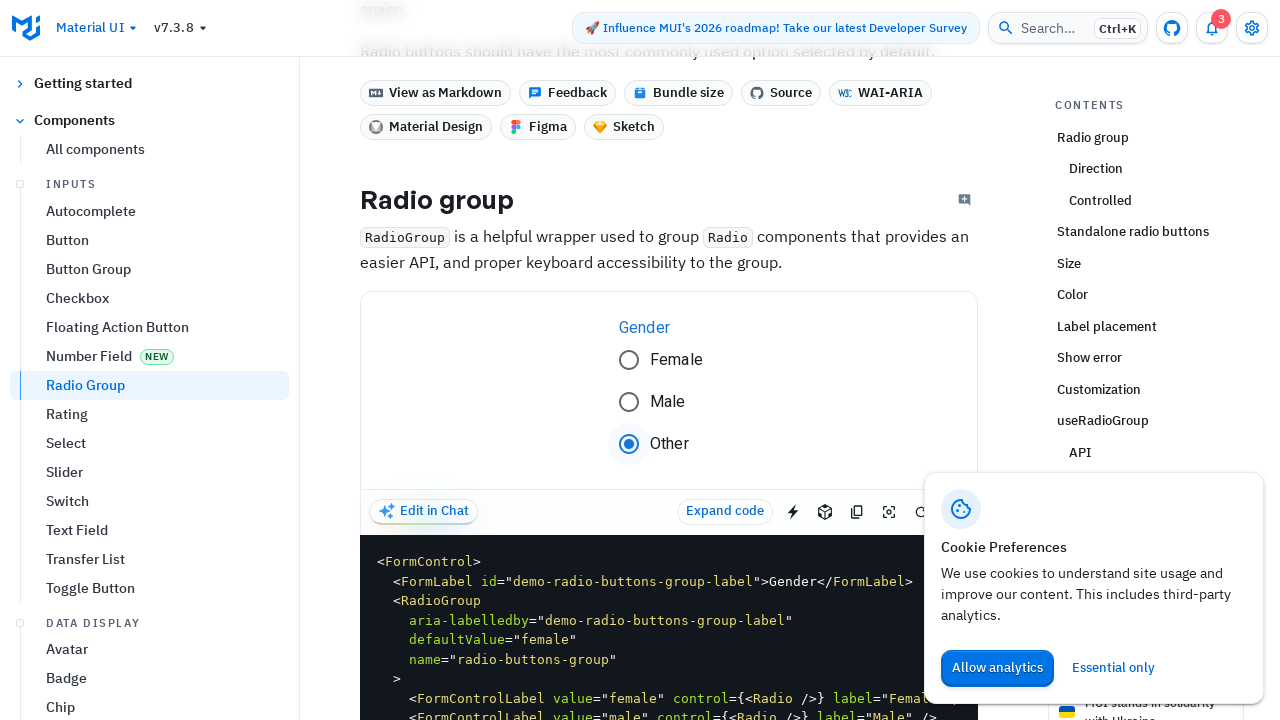

Waited 500ms between radio button clicks
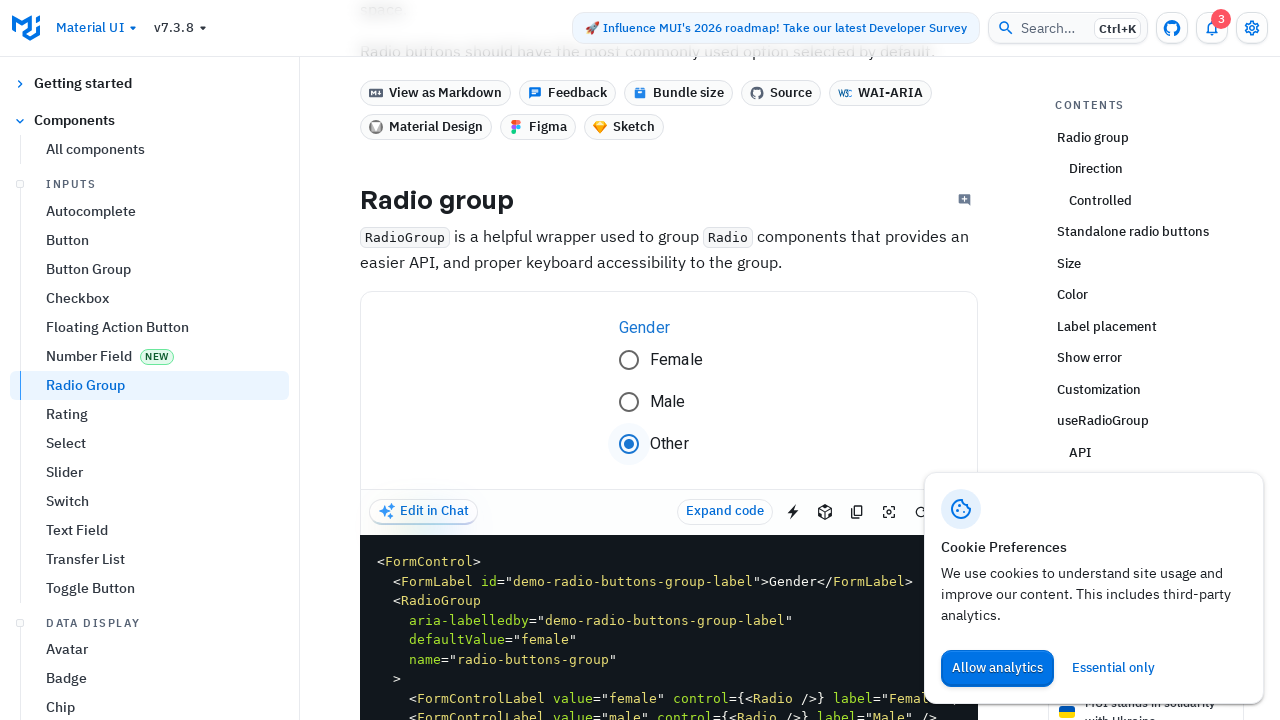

Retrieved value attribute from radio button: female
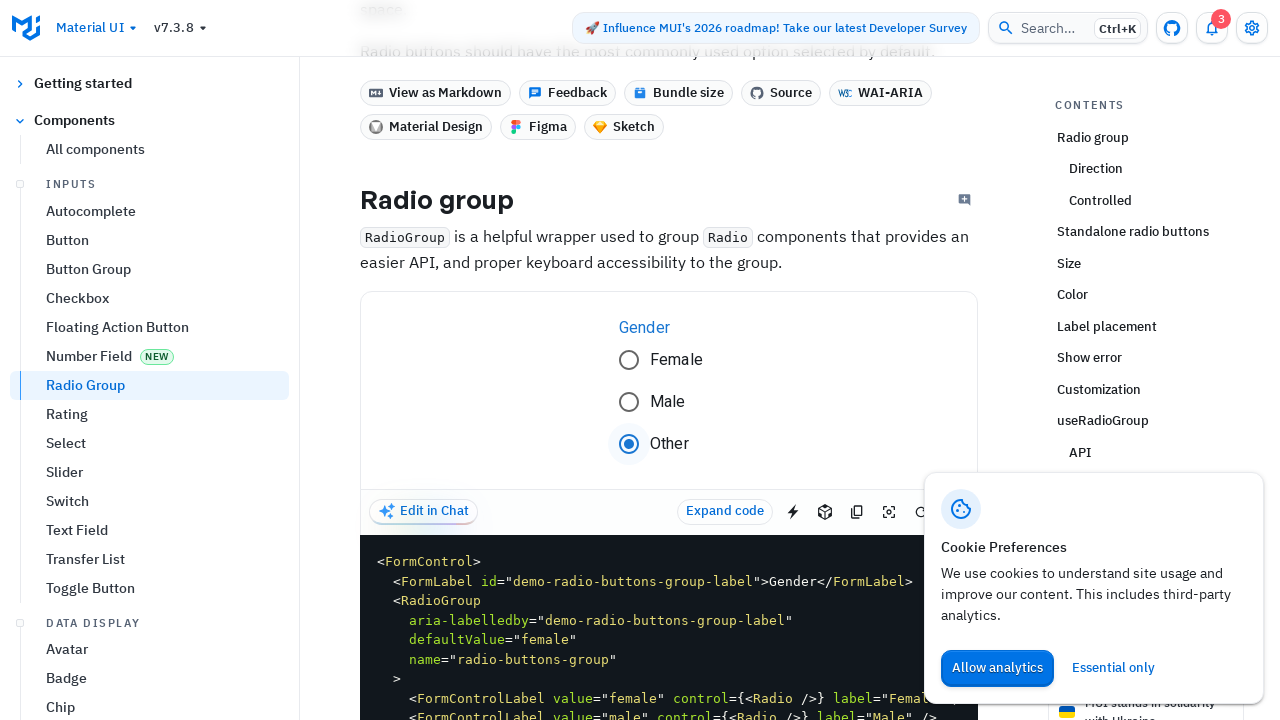

Retrieved value attribute from radio button: male
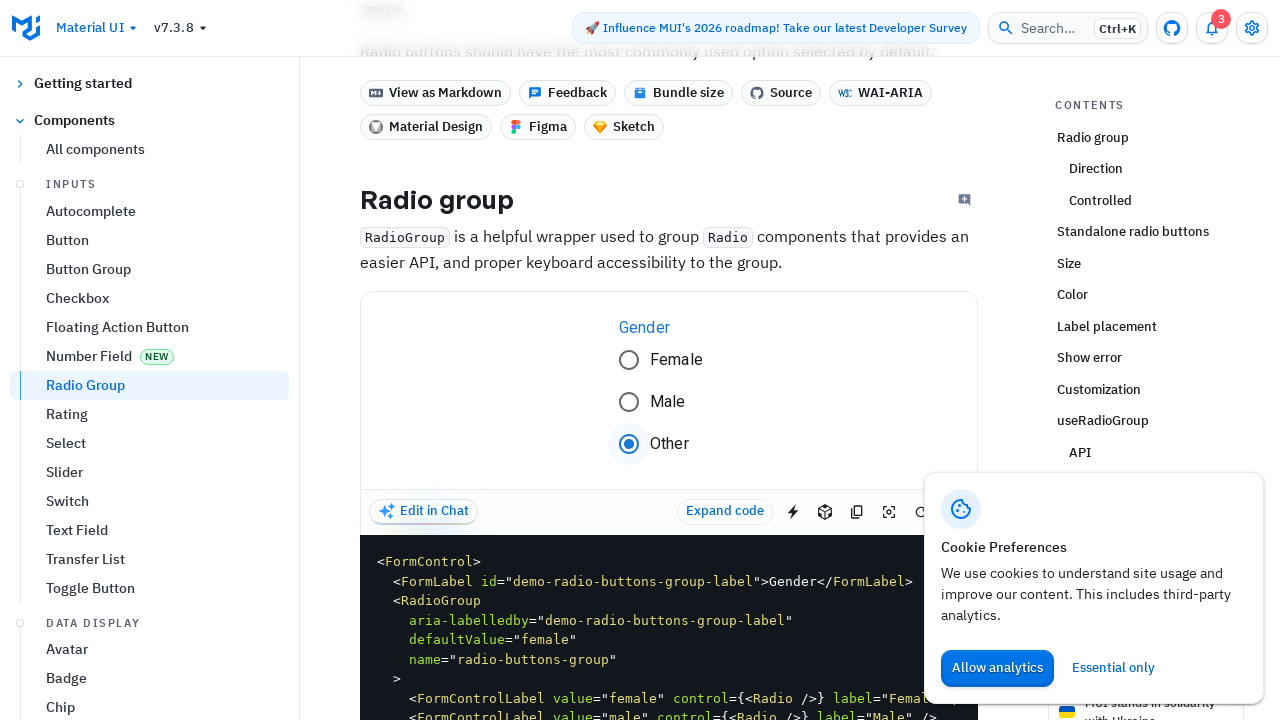

Clicked radio button with value 'male'
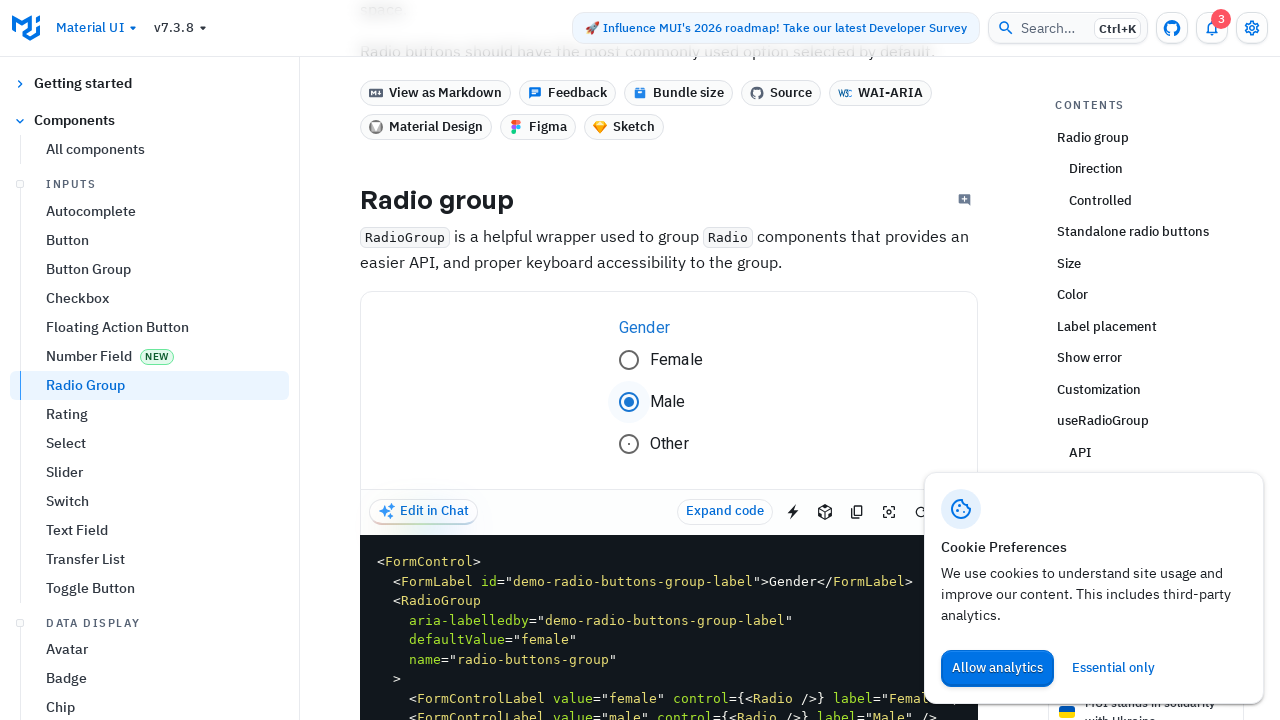

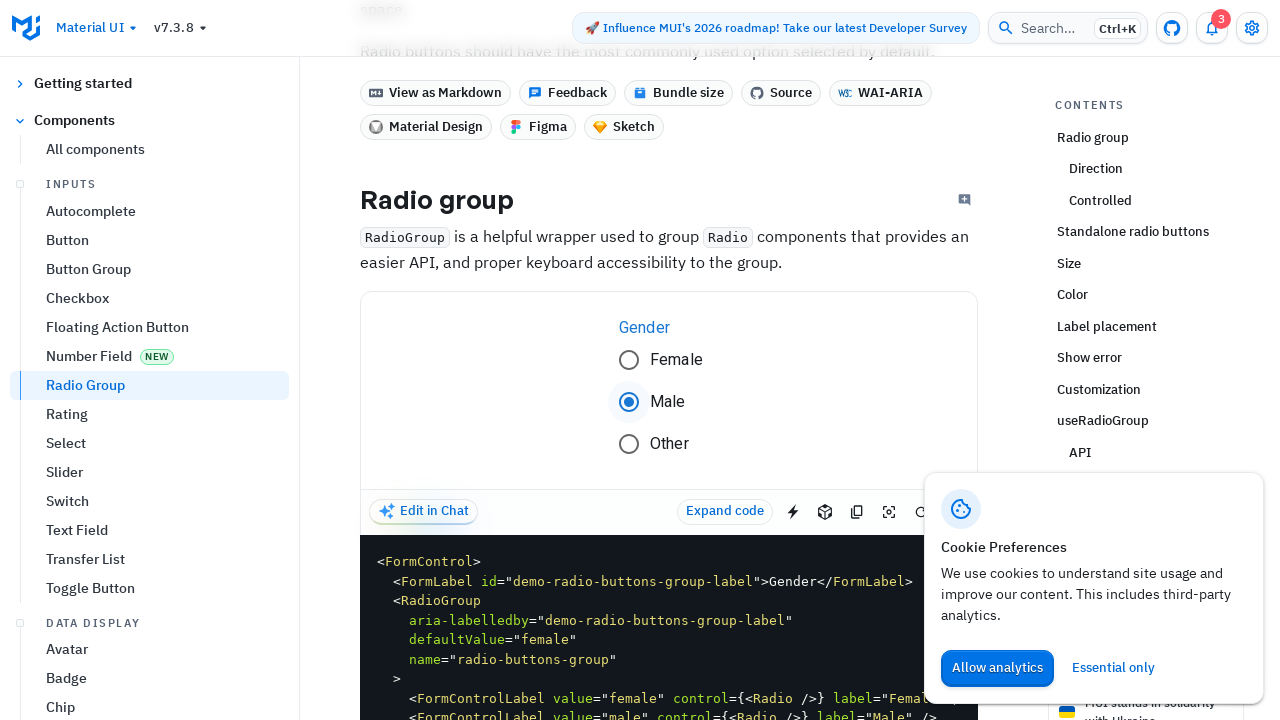